Tests the fruit shopping flow by navigating from homepage to market, adding fruits to cart, and verifying the cart contents contain the expected items (Mangocados and Bananas)

Starting URL: https://fruitshoppe.firebaseapp.com

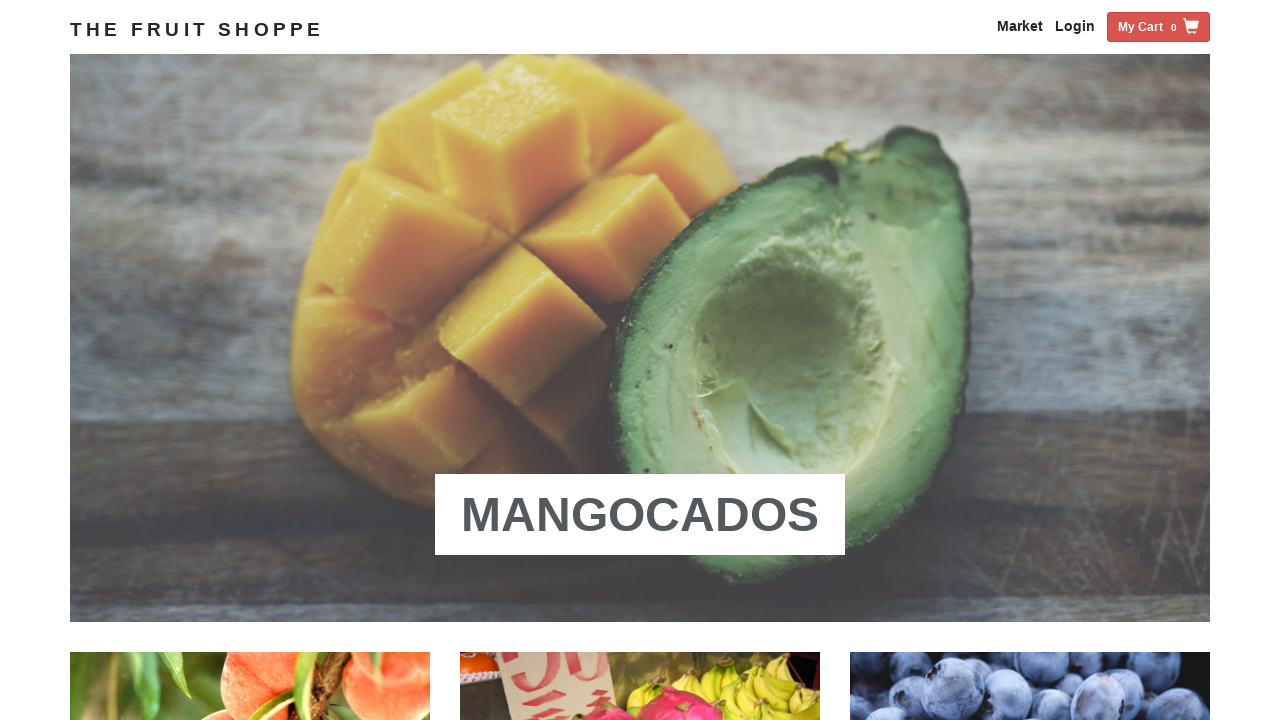

Clicked on fruit link from homepage to navigate to market at (640, 515) on xpath=/html/body/div[3]/div/div/div/div/div[1]/div/div/a
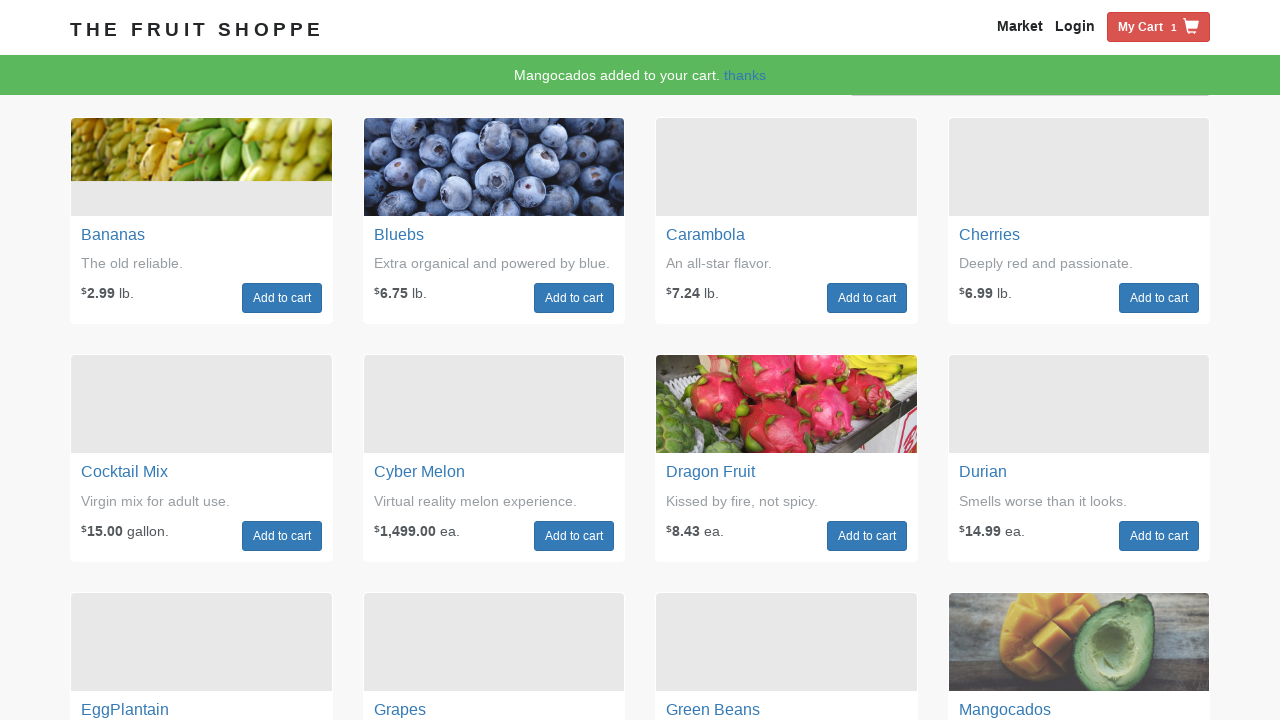

Clicked on first fruit (Mangocados) to add to cart at (282, 298) on xpath=/html/body/div[3]/div/div/div/div[2]/div[1]/div/div[3]/div/div[2]/a
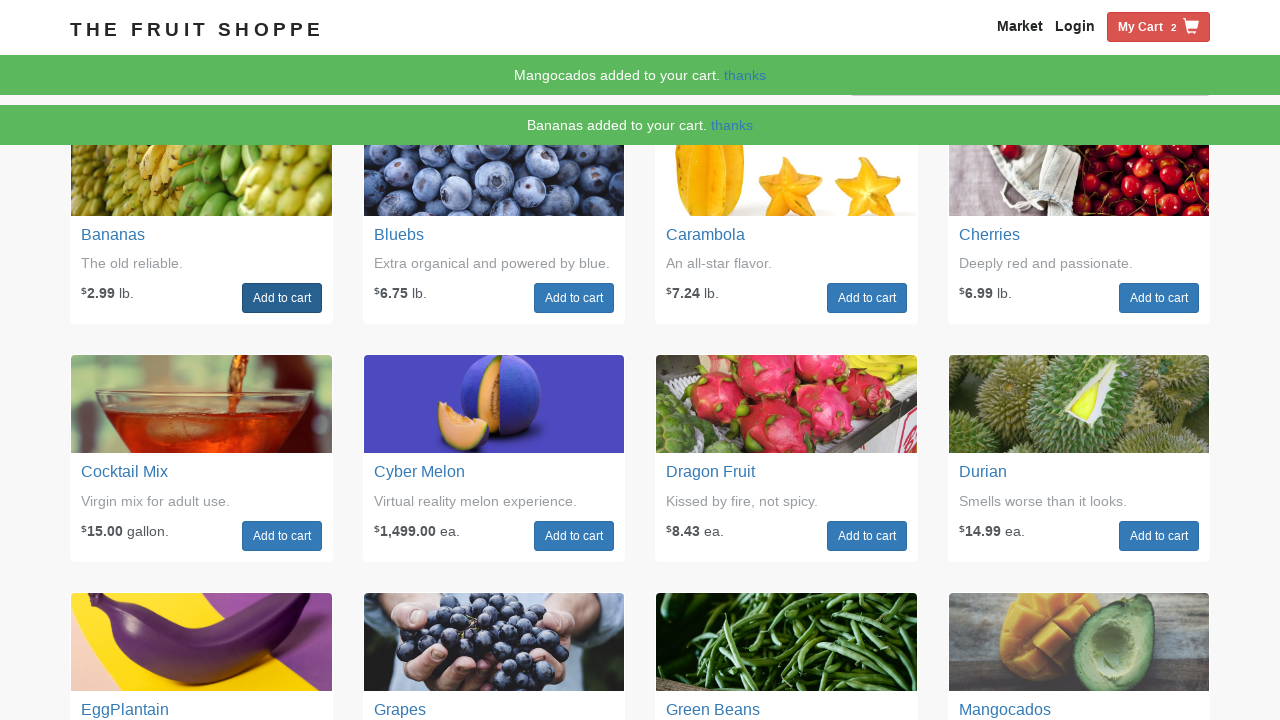

Clicked on cart icon to view cart contents at (1140, 27) on xpath=/html/body/div[1]/div/div/div[2]/a[3]/span[1]
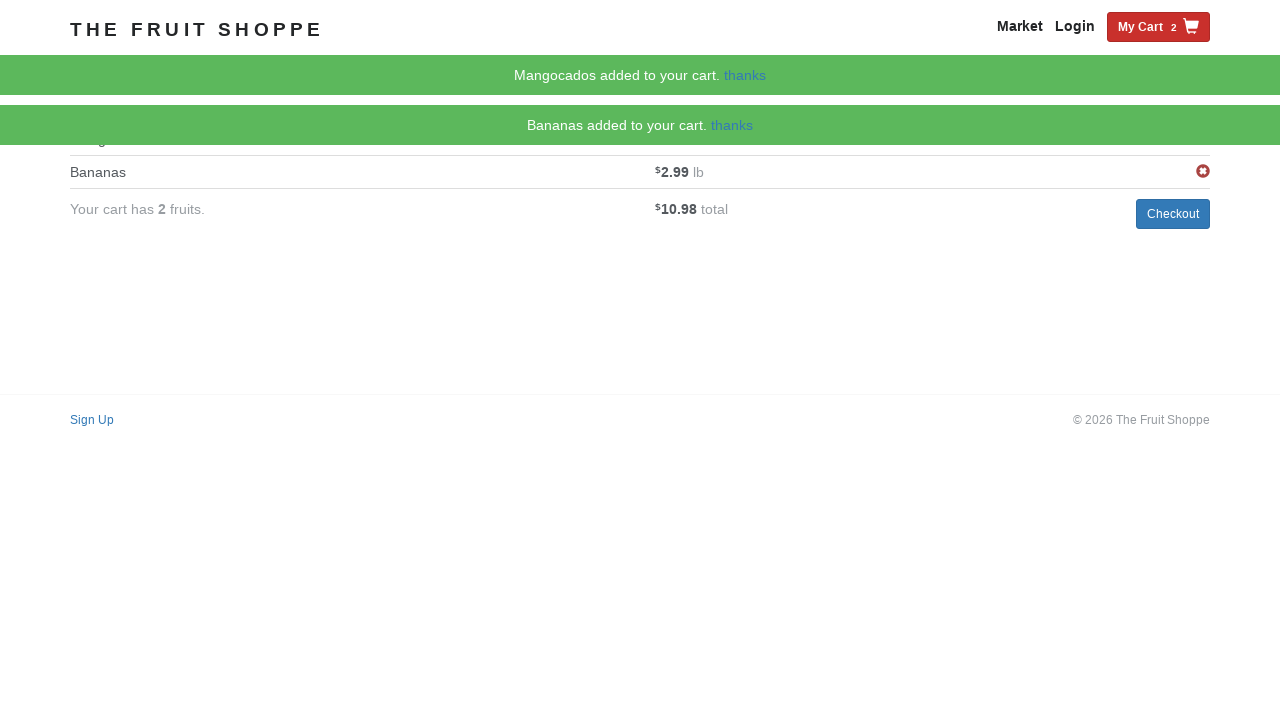

Cart items loaded and became visible
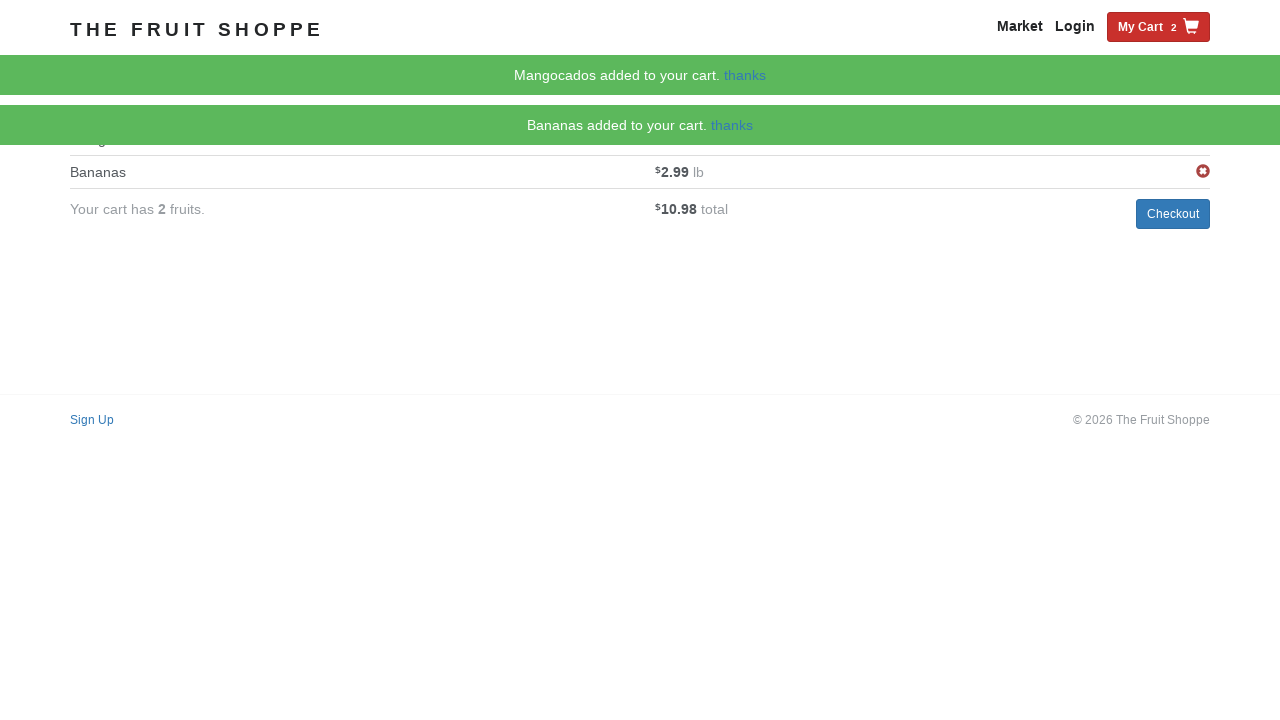

Retrieved first fruit from cart:  Mangocados 
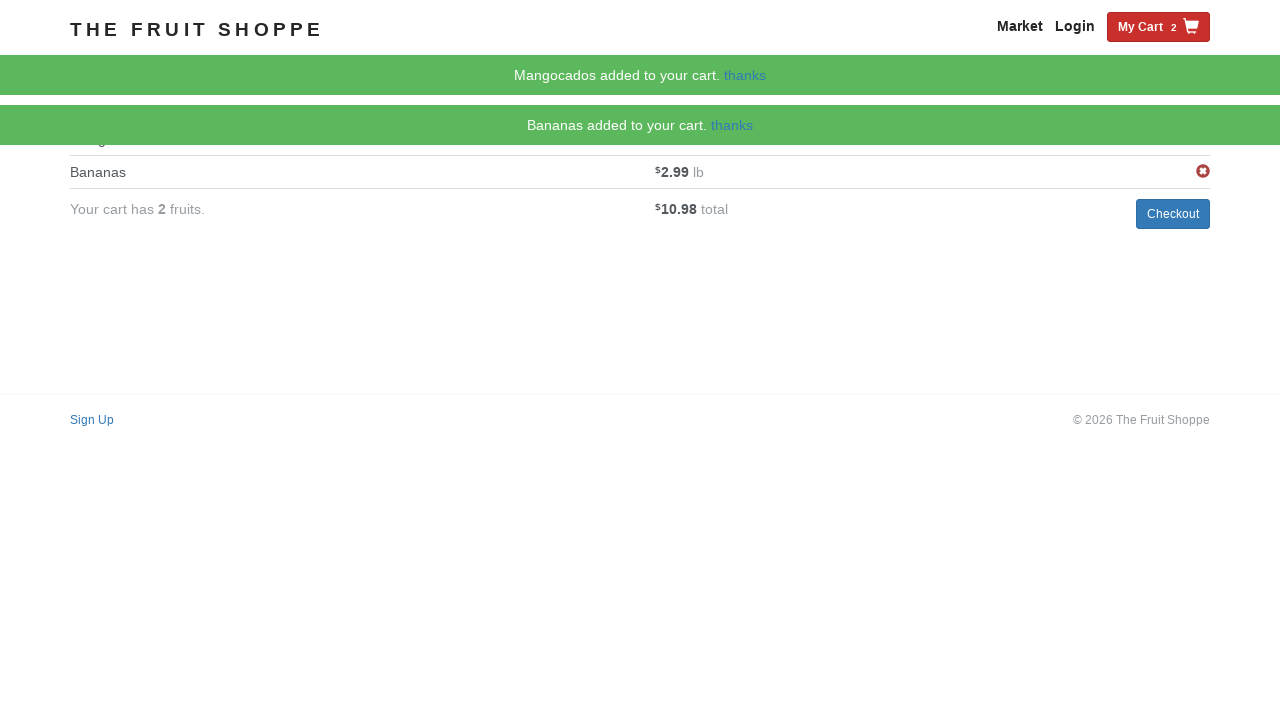

Retrieved second fruit from cart:  Bananas 
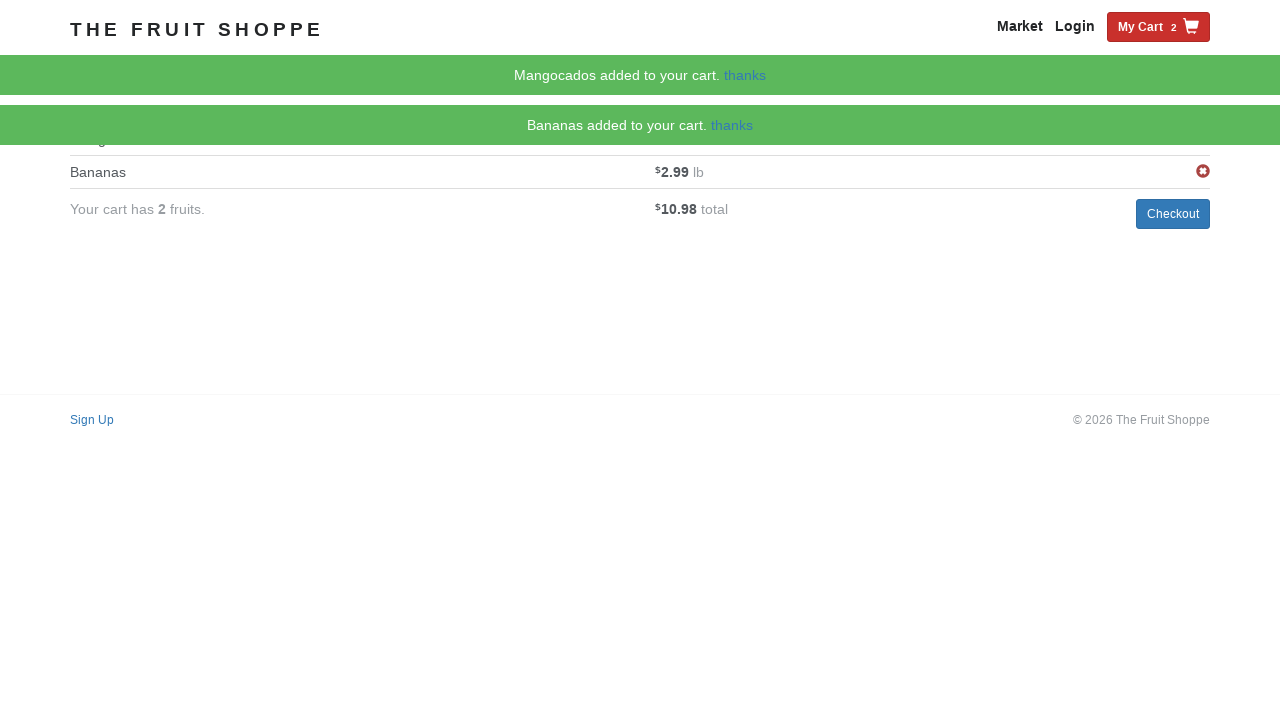

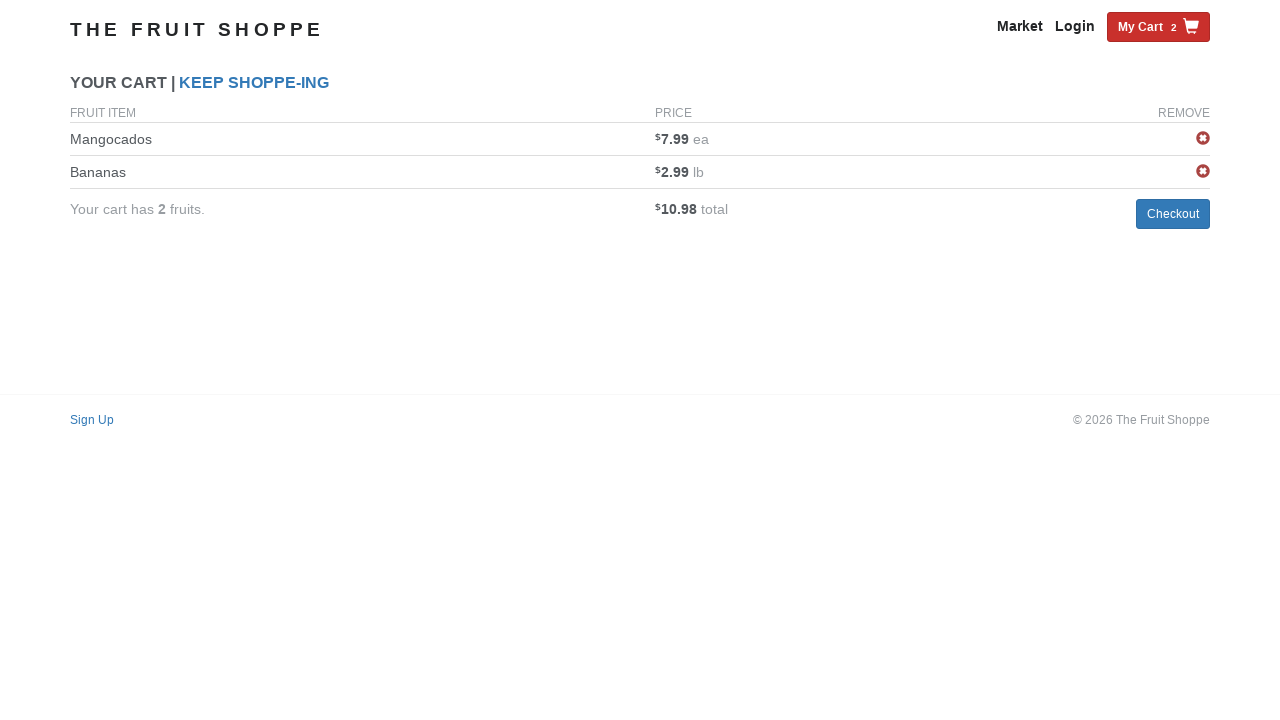